Tests login form error handling by submitting incorrect credentials and verifying the error message displayed

Starting URL: https://login1.nextbasecrm.com/

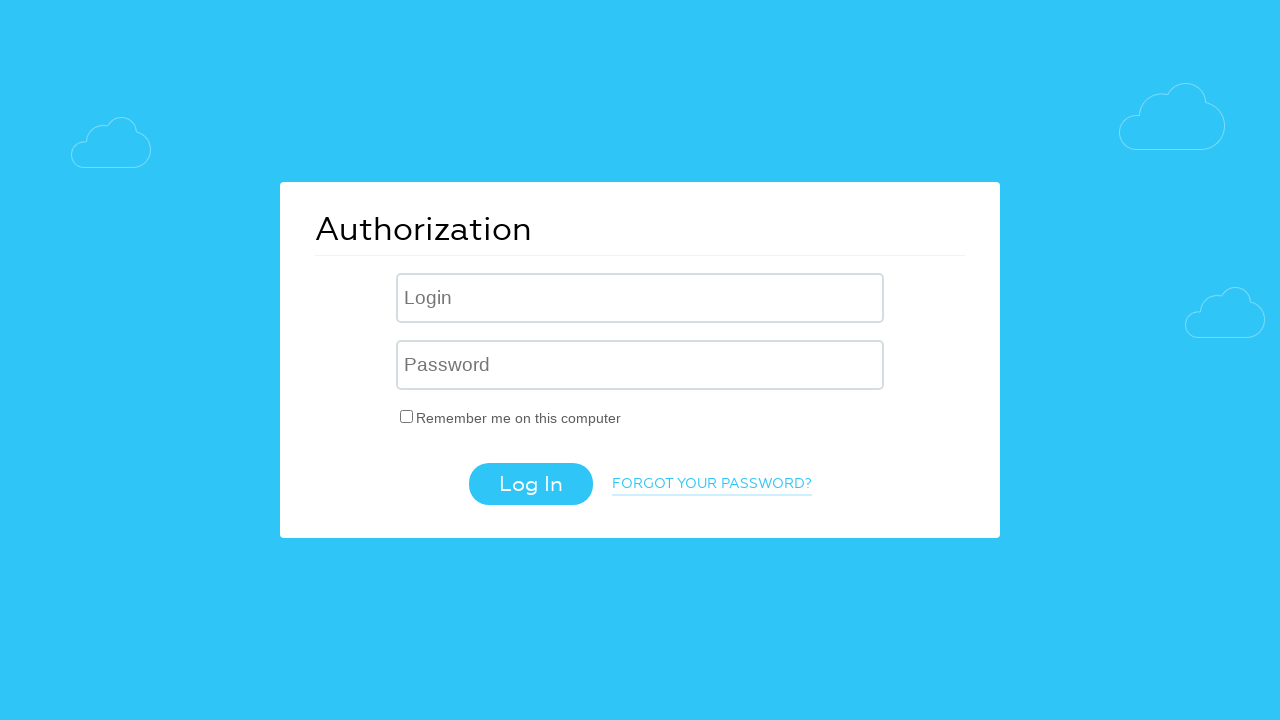

Filled username field with 'incorrect' on .login-inp
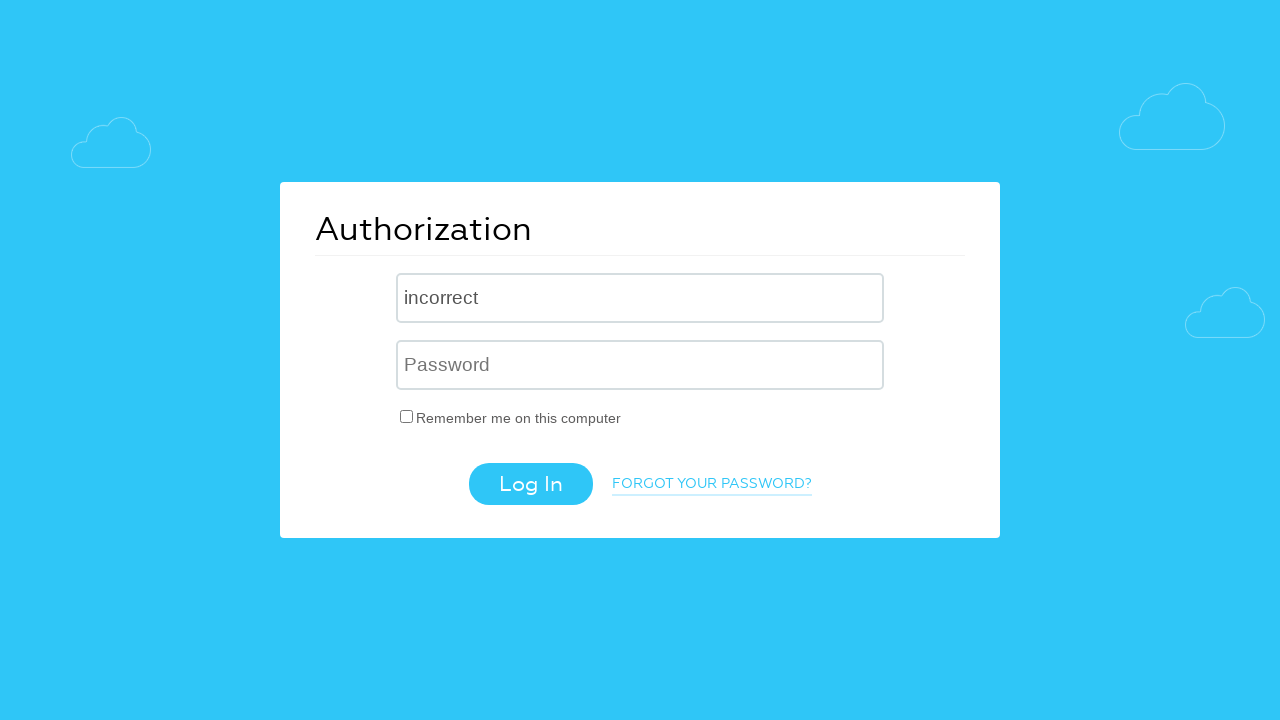

Filled password field with 'incorrect' on input[name='USER_PASSWORD']
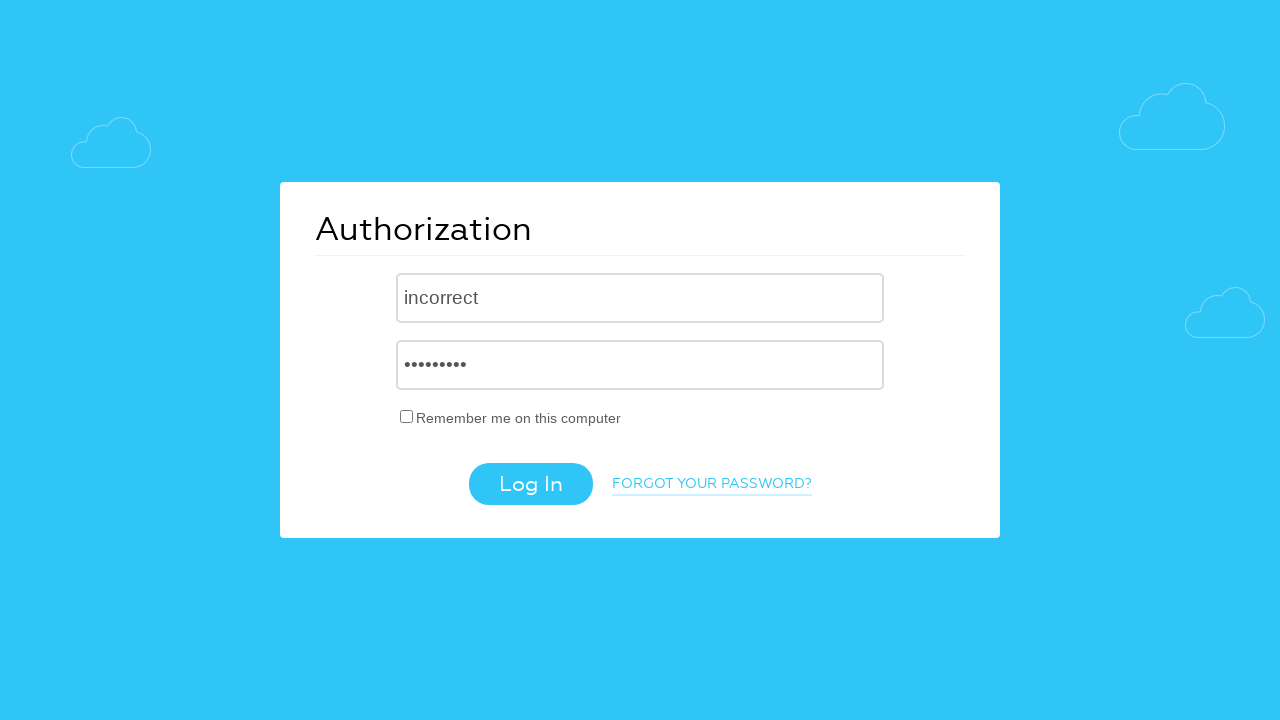

Clicked login button to submit form with incorrect credentials at (530, 484) on .login-btn
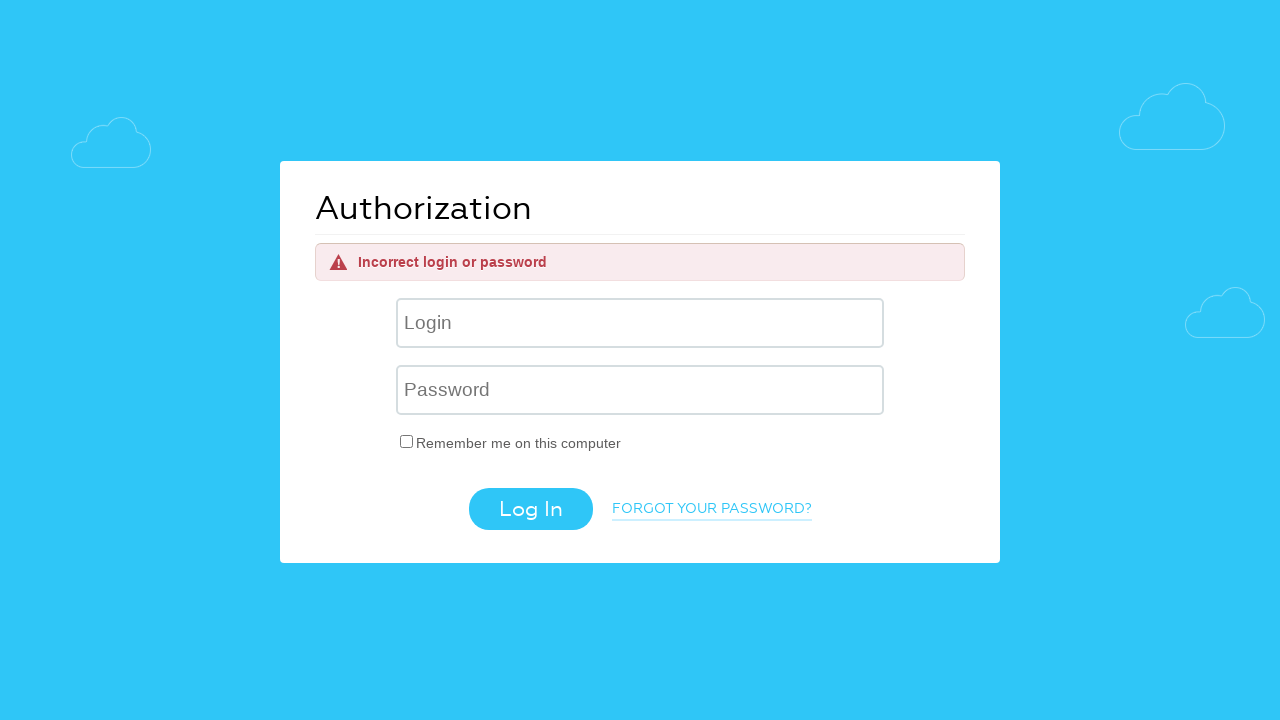

Error message element appeared on login form
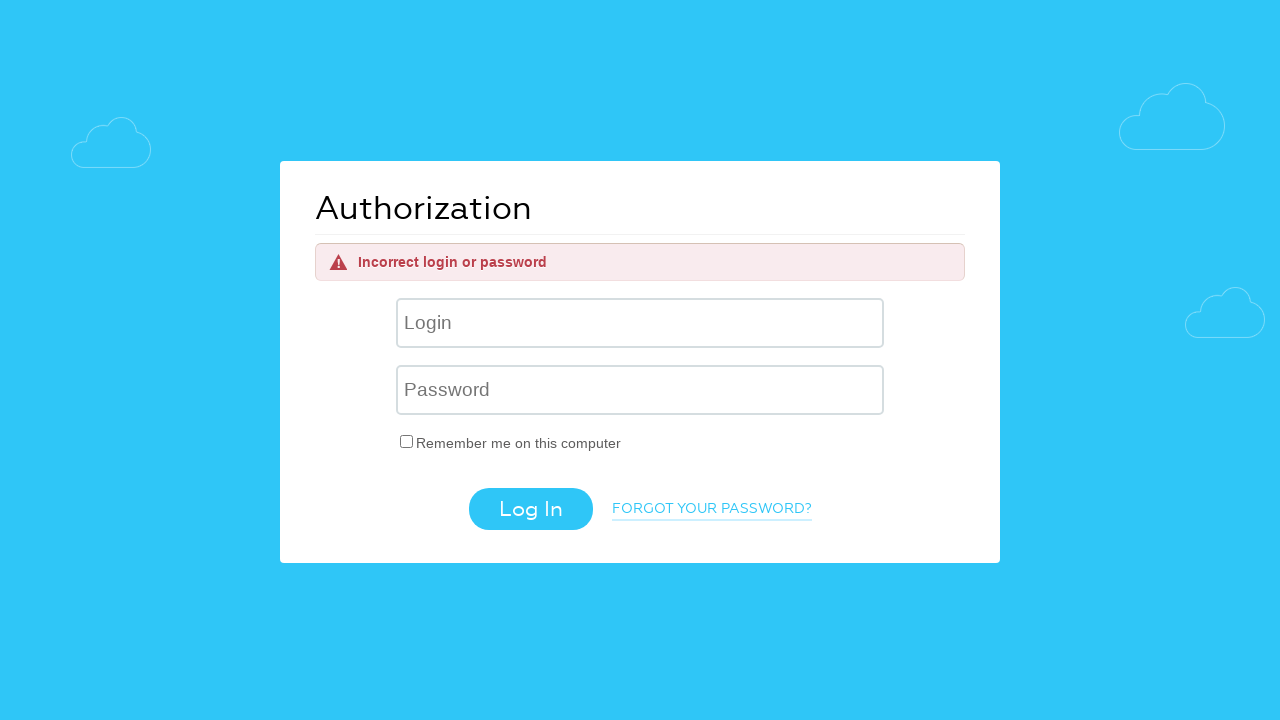

Extracted error message text: 'Incorrect login or password'
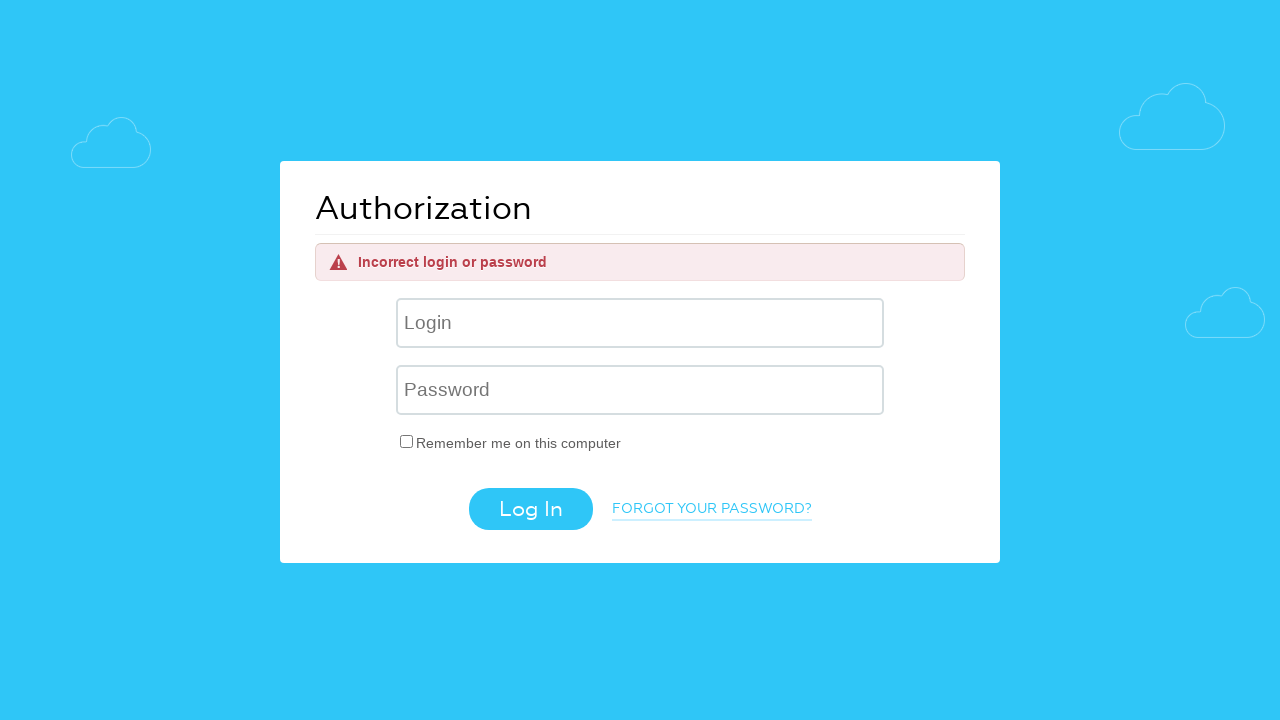

Error message verification successful - message matches expected text
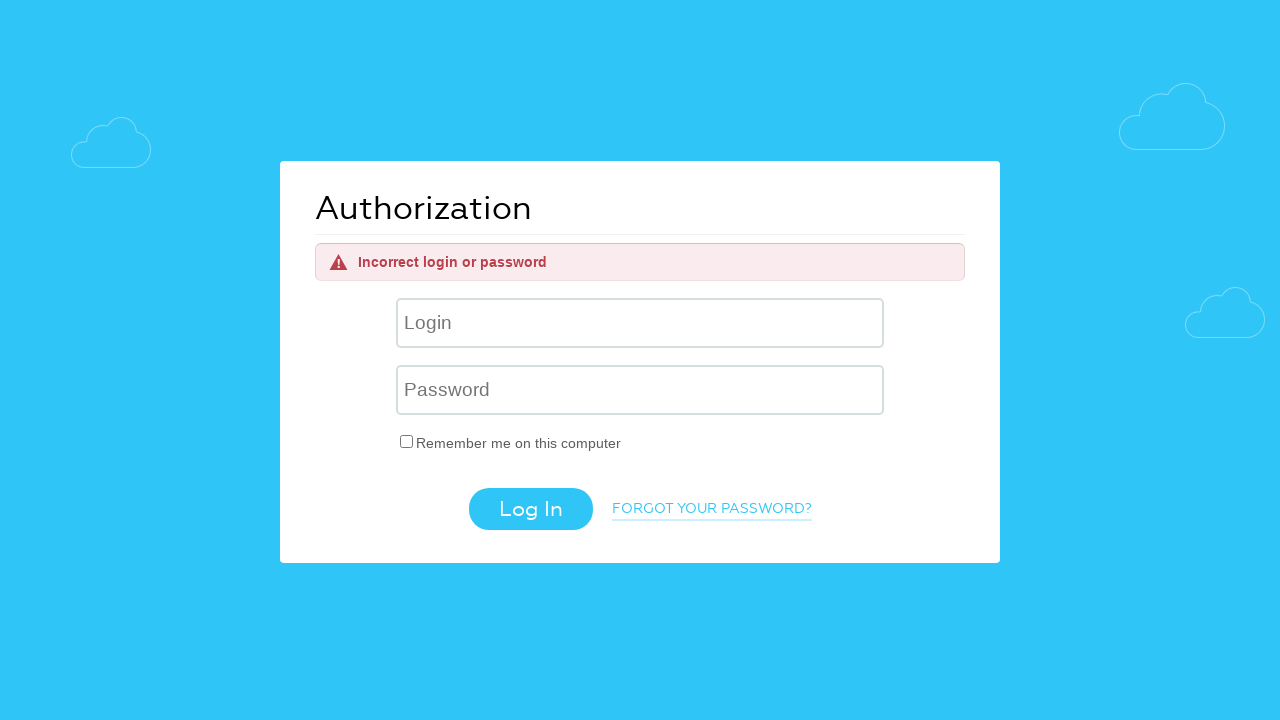

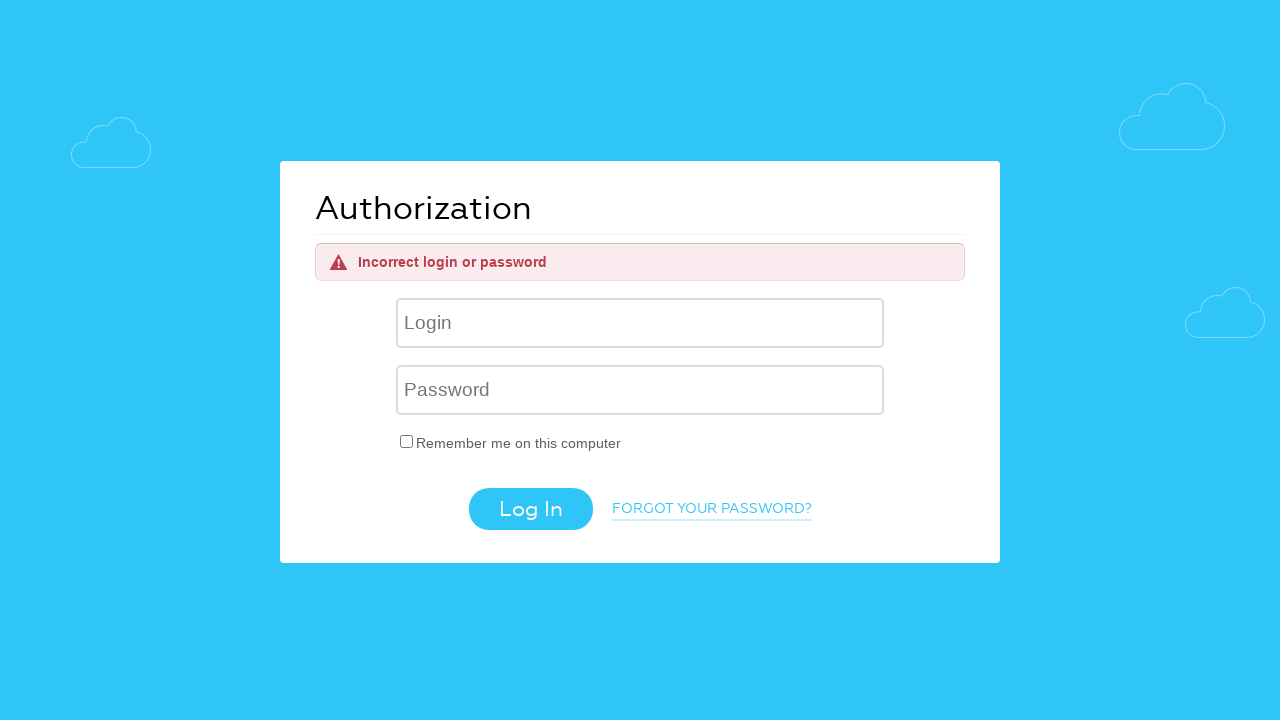